Loads the main page and performs basic interactions to check for JavaScript errors and page responsiveness.

Starting URL: https://lfa-legacy-go.netlify.app

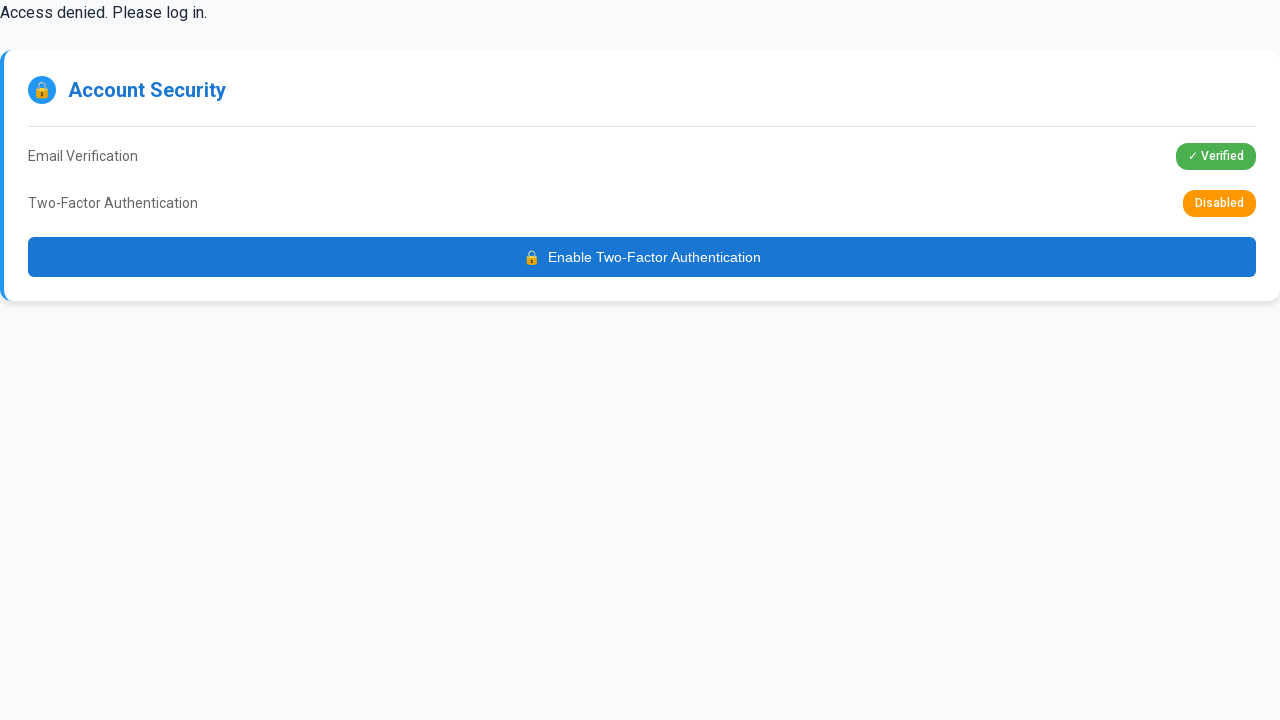

Waited for page to reach networkidle state
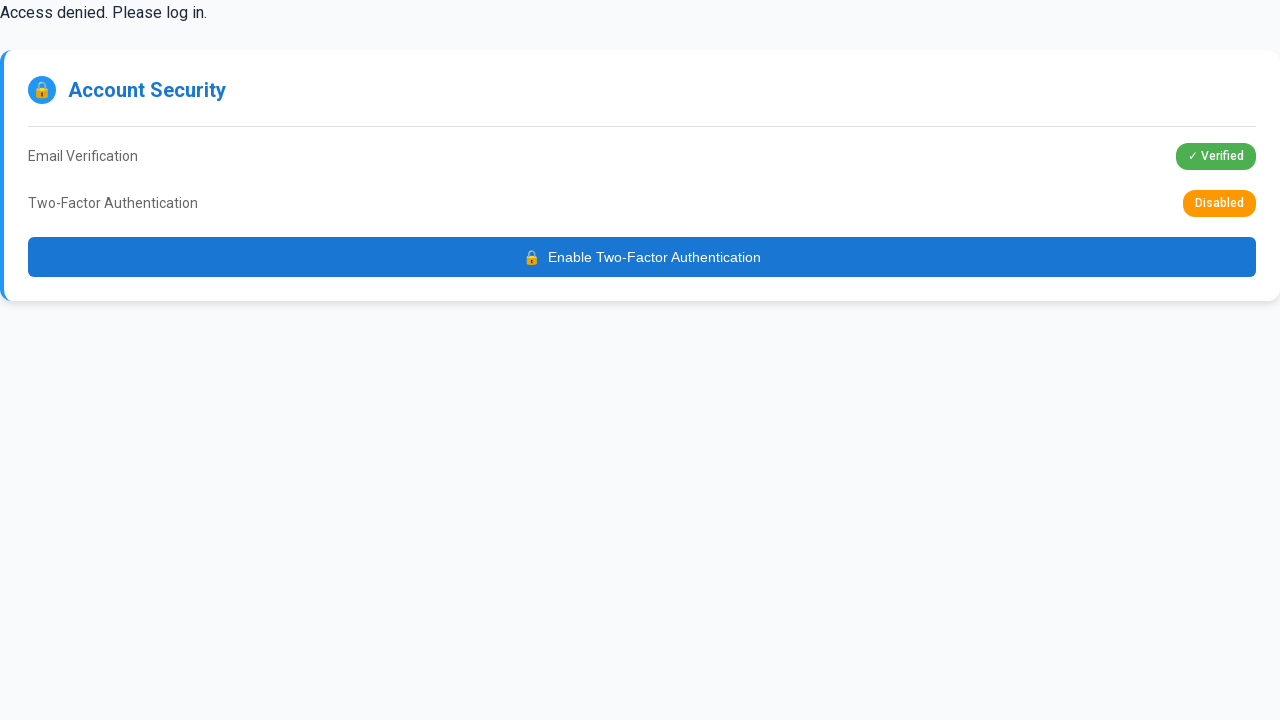

Waited 5 seconds for additional page content to load
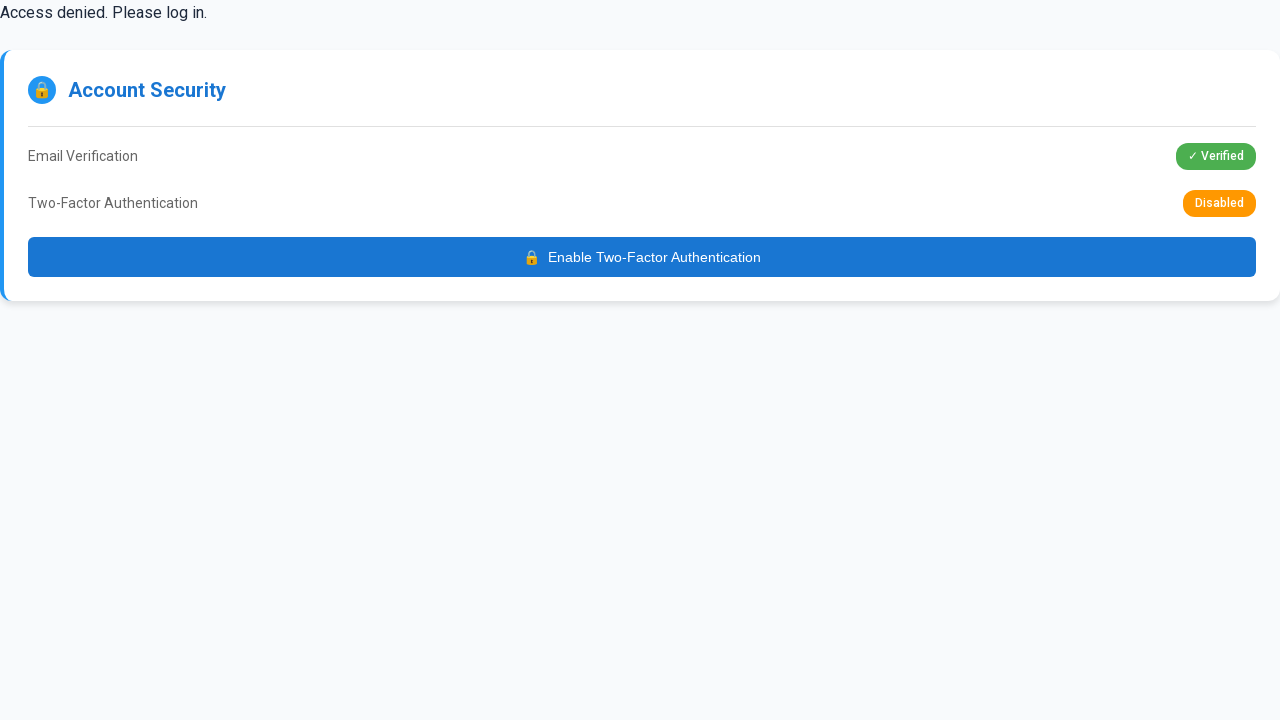

Clicked on page body to verify interactivity at (640, 360) on body
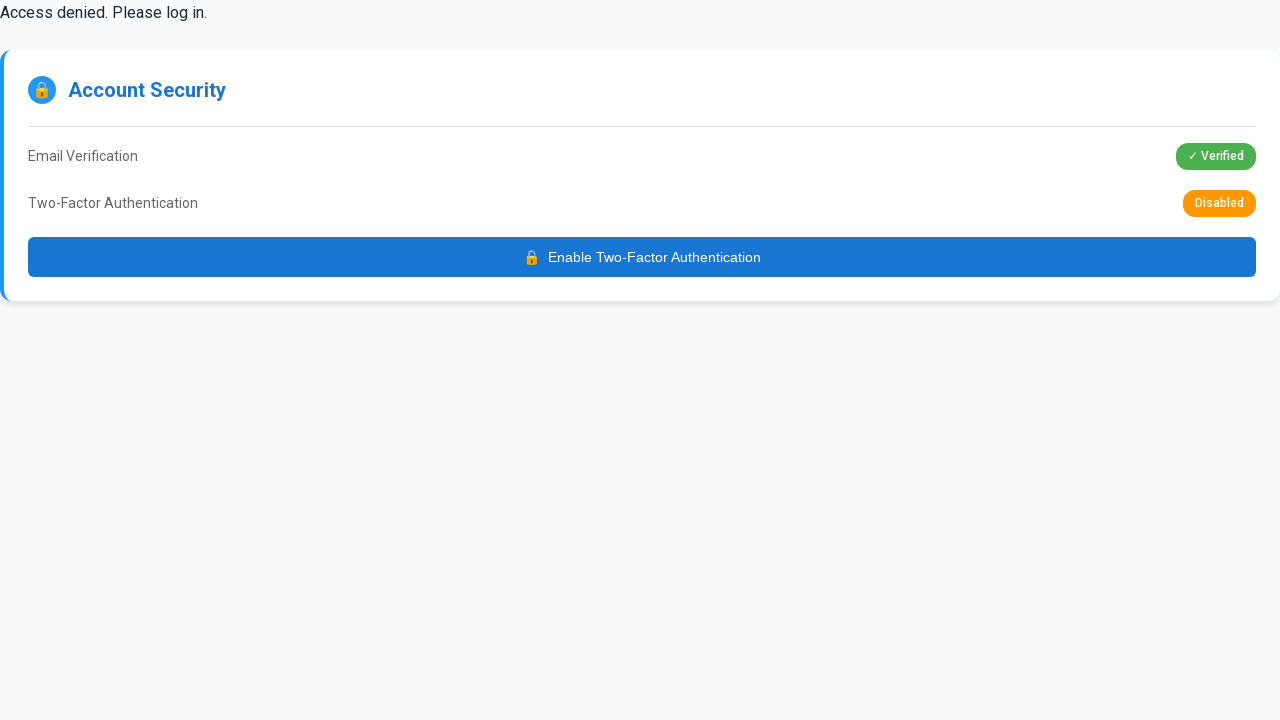

Pressed Tab key to test keyboard navigation
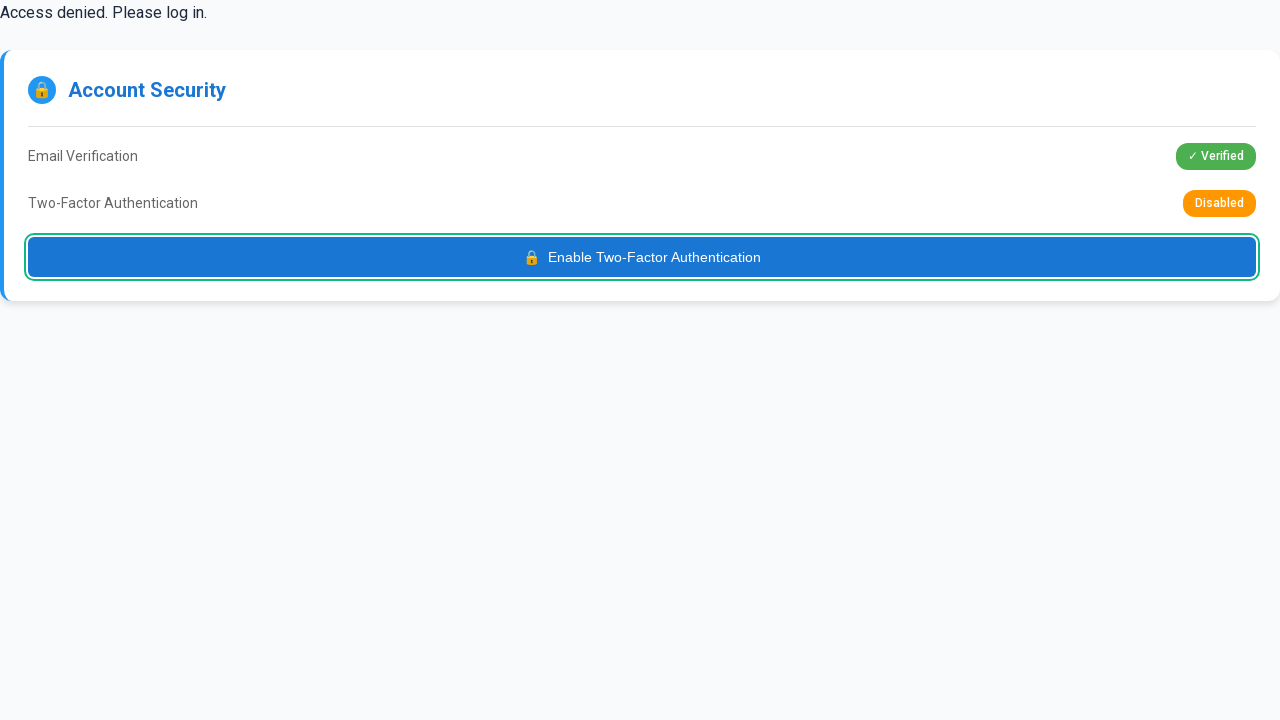

Moved mouse to coordinates (100, 100) to test mouse interaction at (100, 100)
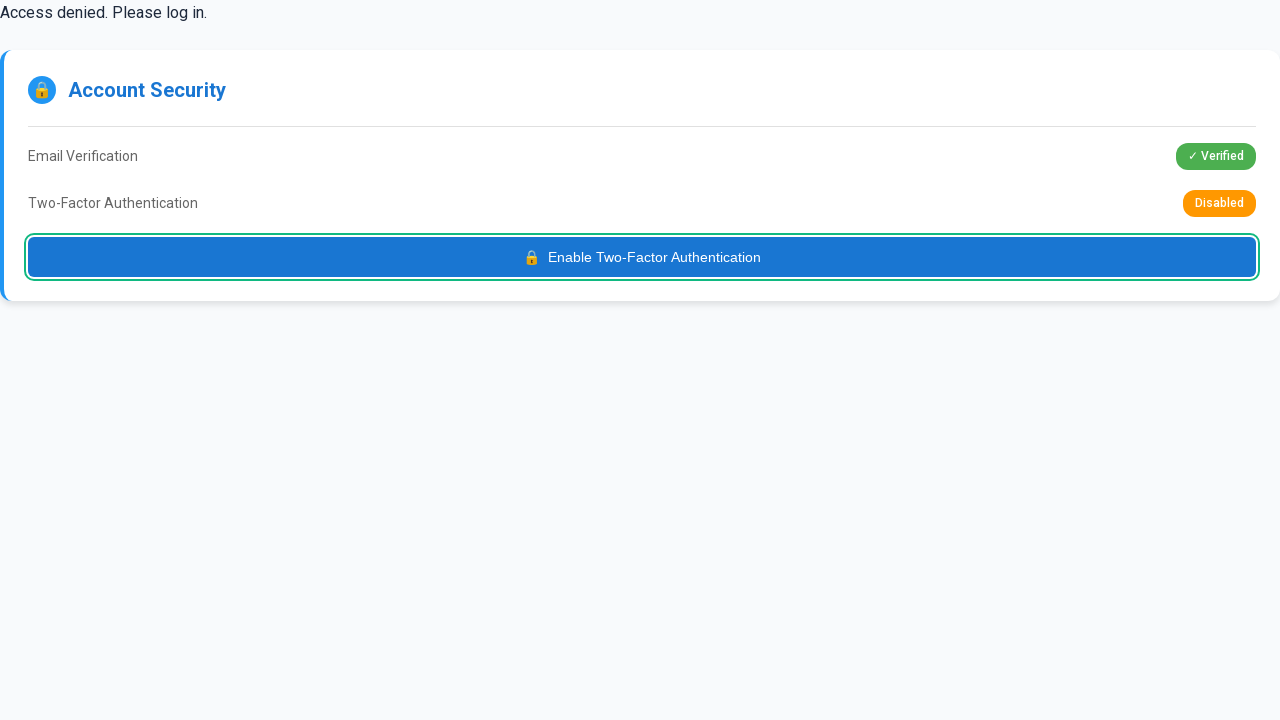

Verified body element is visible and page content loaded
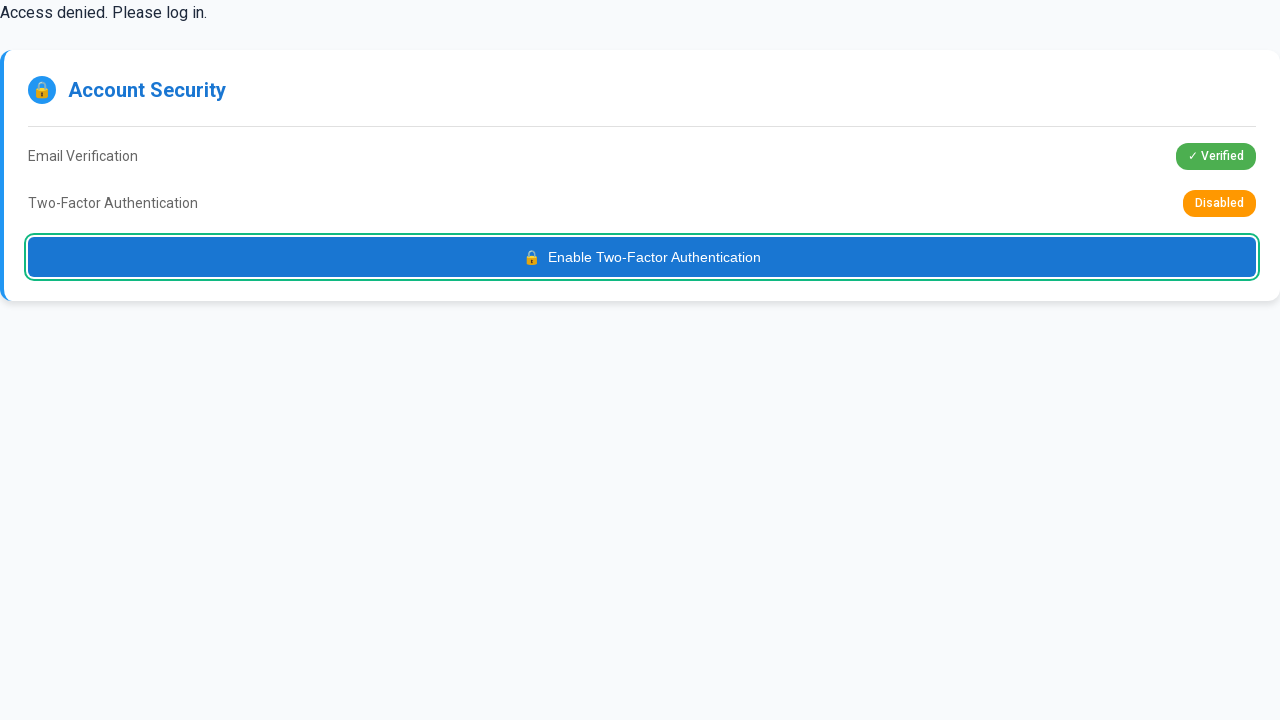

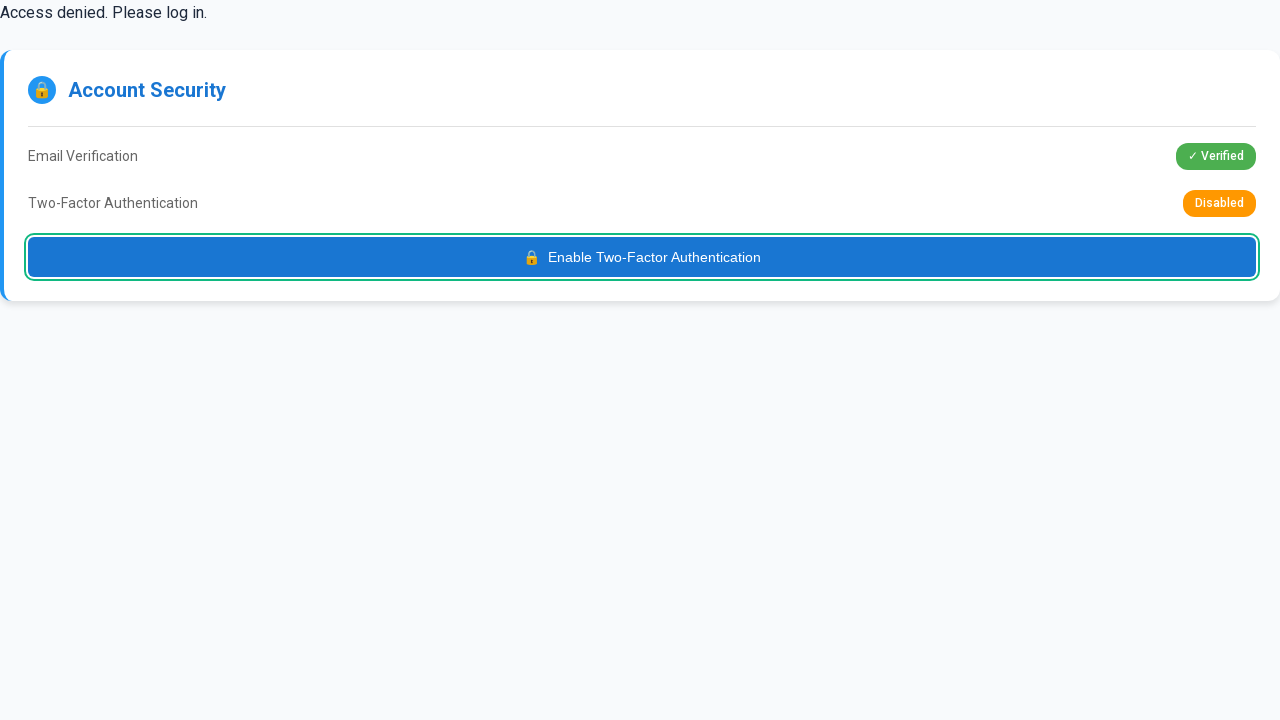